Tests clicking a button with non-breaking space on the UI Testing Playground website to verify handling of special whitespace characters in button text

Starting URL: http://uitestingplayground.com/nbsp

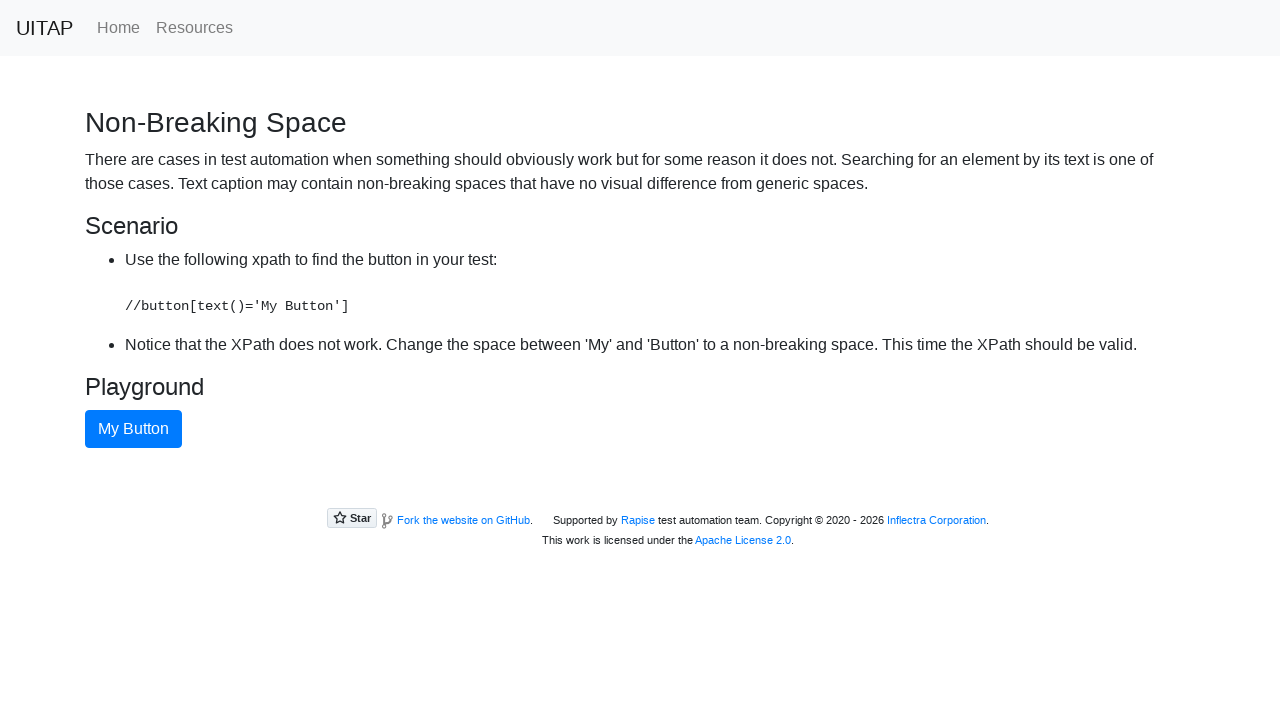

Navigated to UI Testing Playground nbsp page
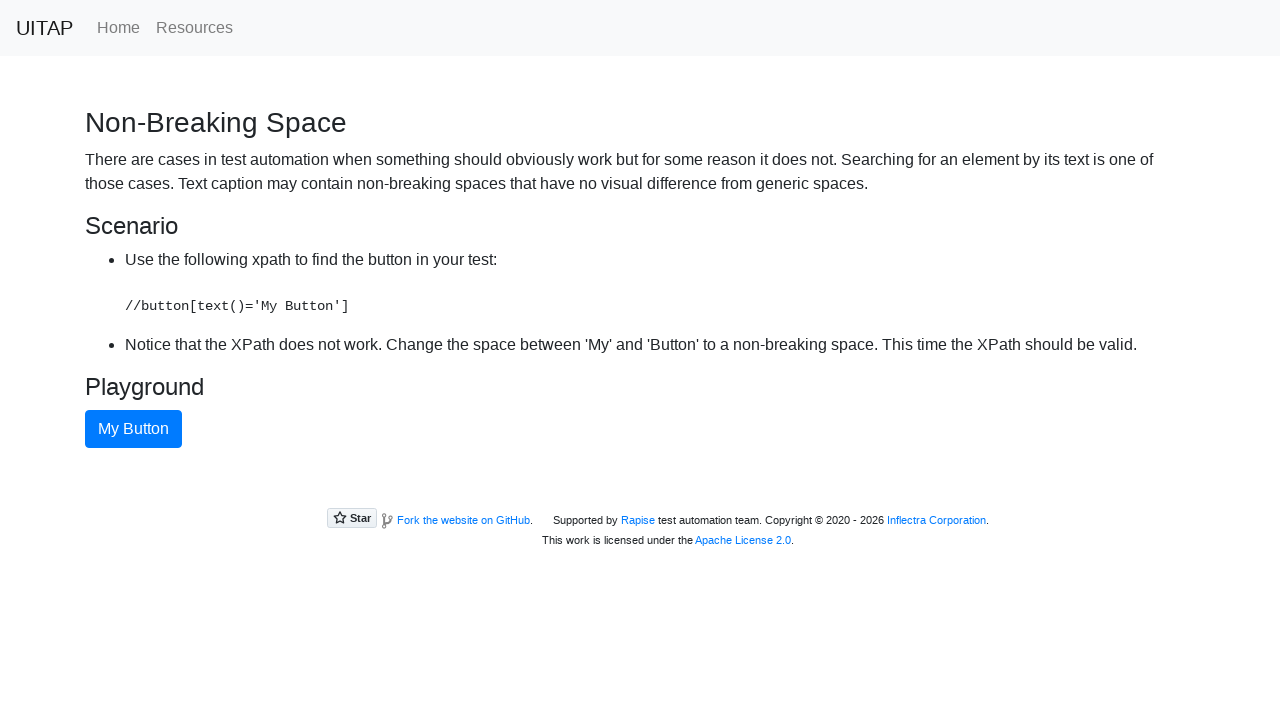

Clicked button with non-breaking space in text at (134, 429) on button:has-text('My Button')
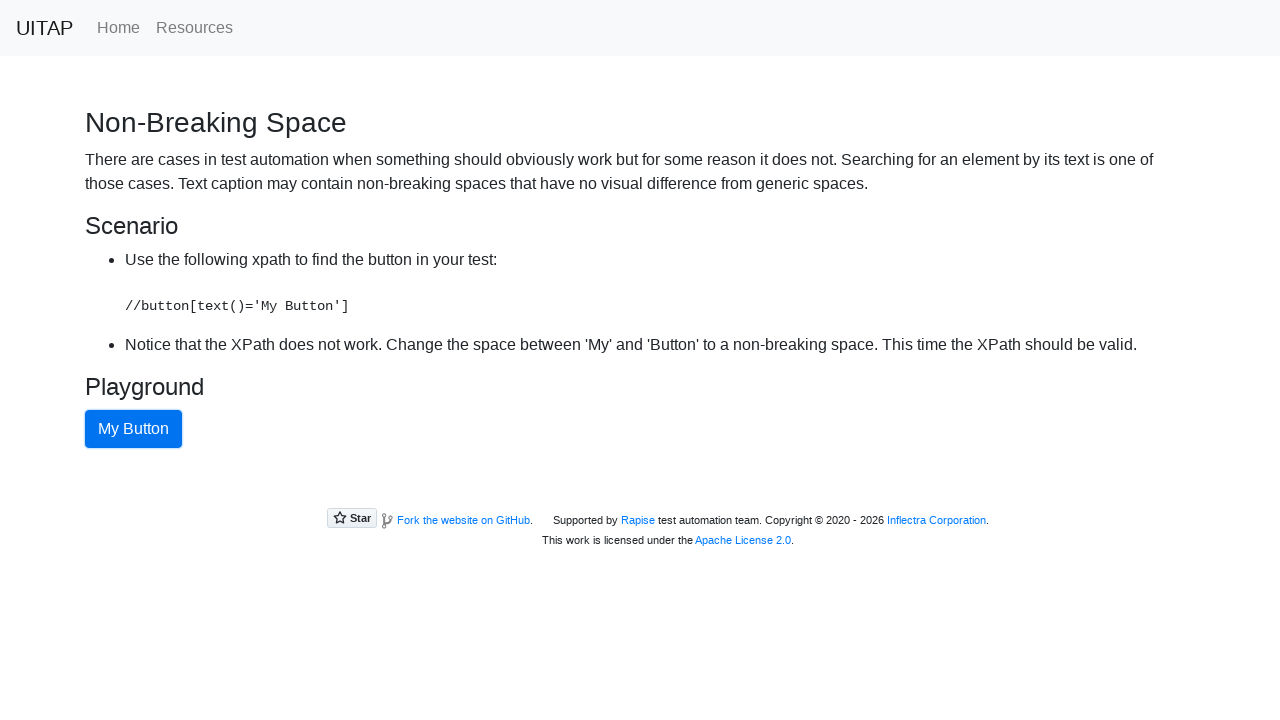

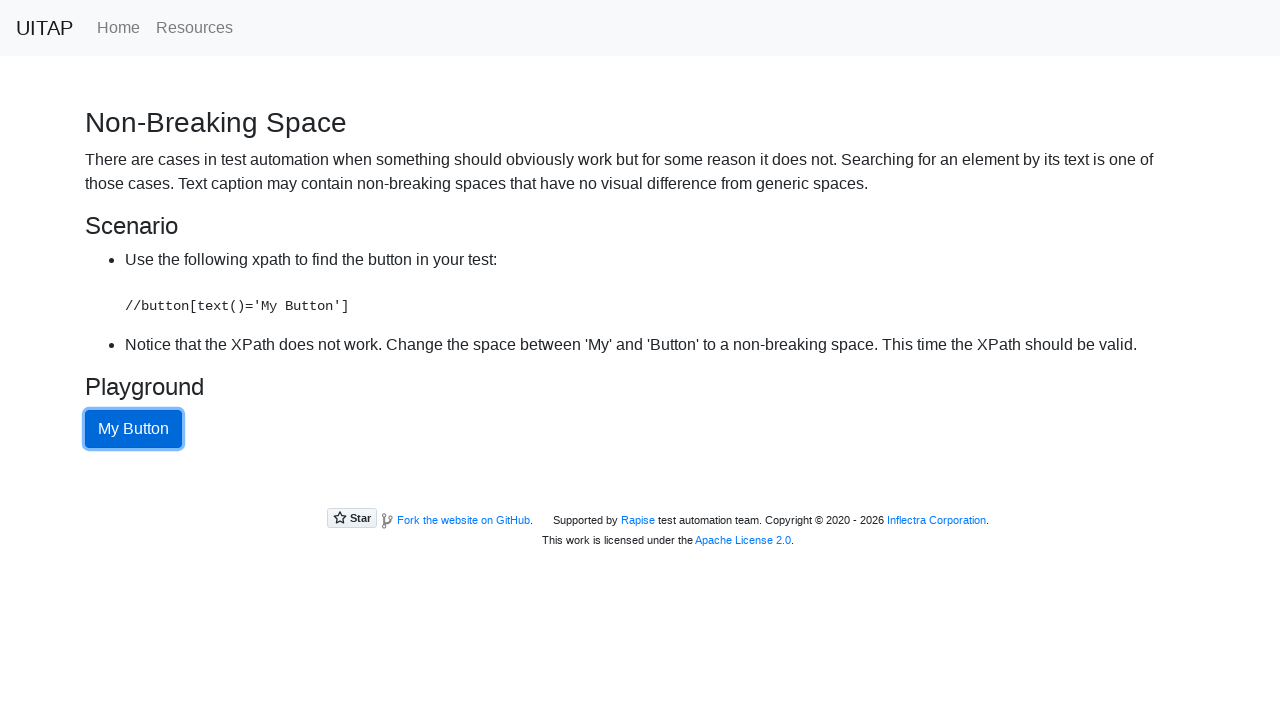